Tests a calculator form by reading two numbers, calculating their sum, selecting the result from a dropdown, and submitting the form

Starting URL: http://suninjuly.github.io/selects2.html

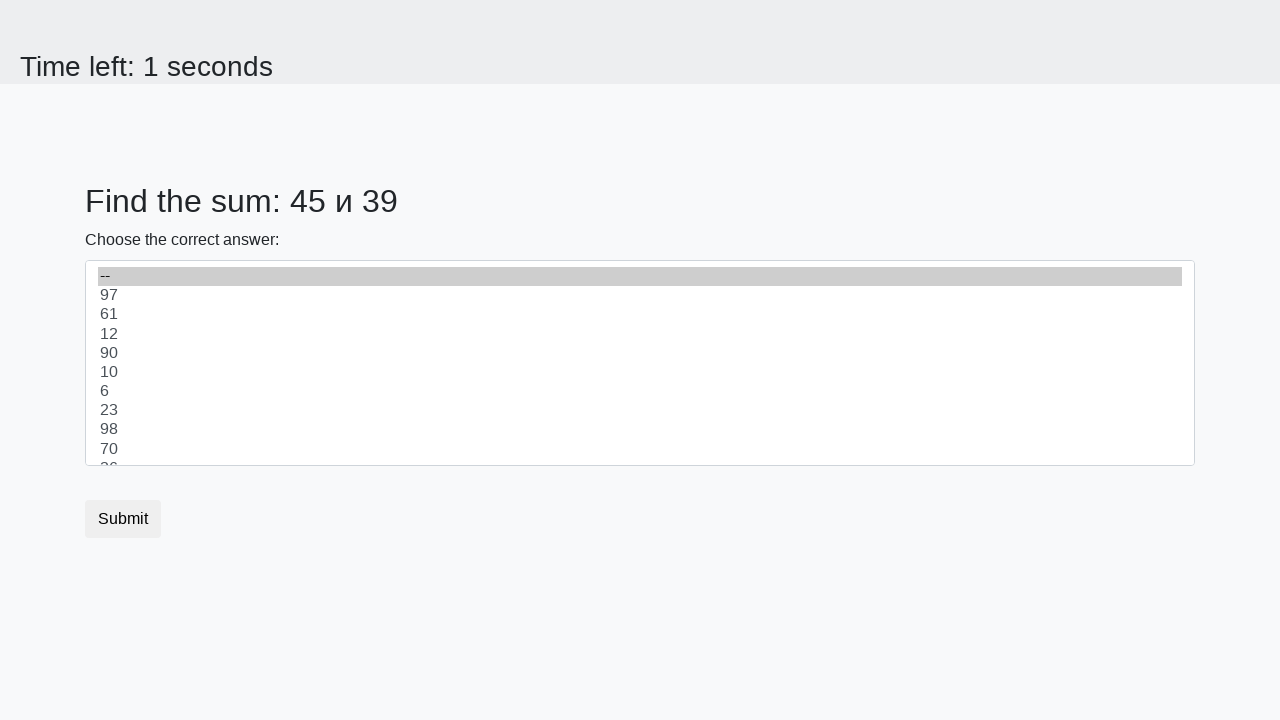

Retrieved first number from #num1 element
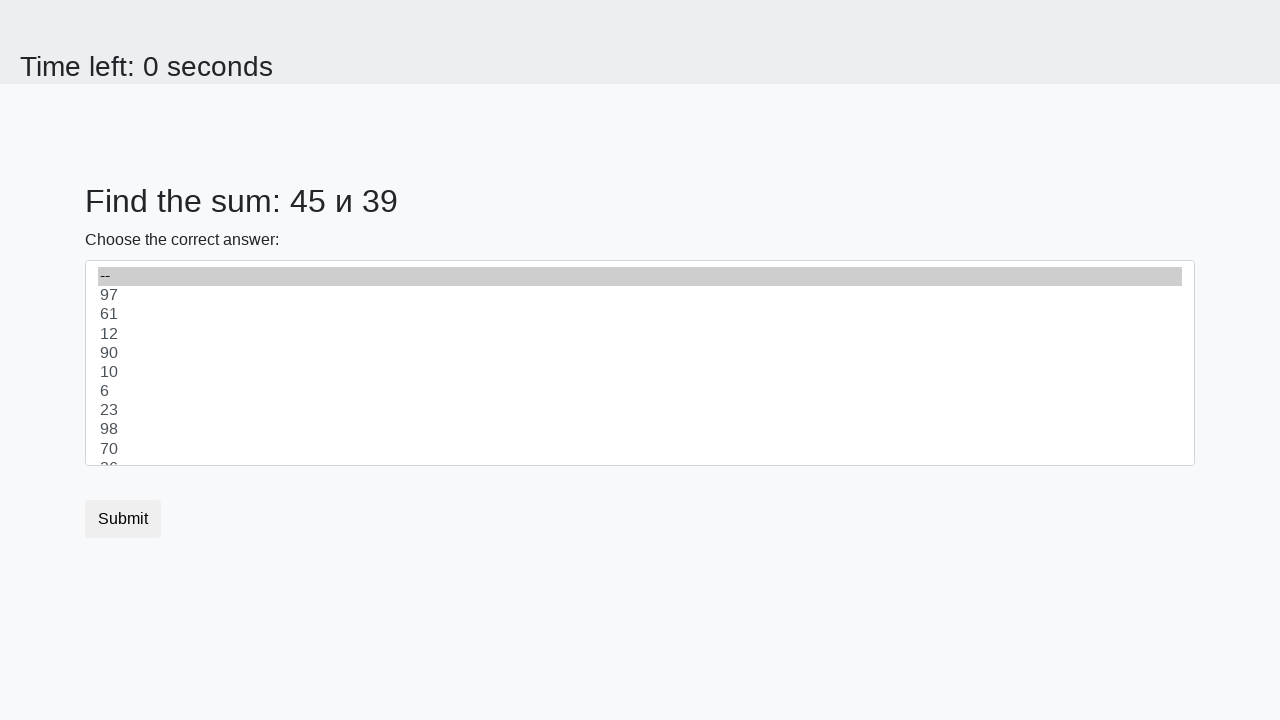

Retrieved second number from #num2 element
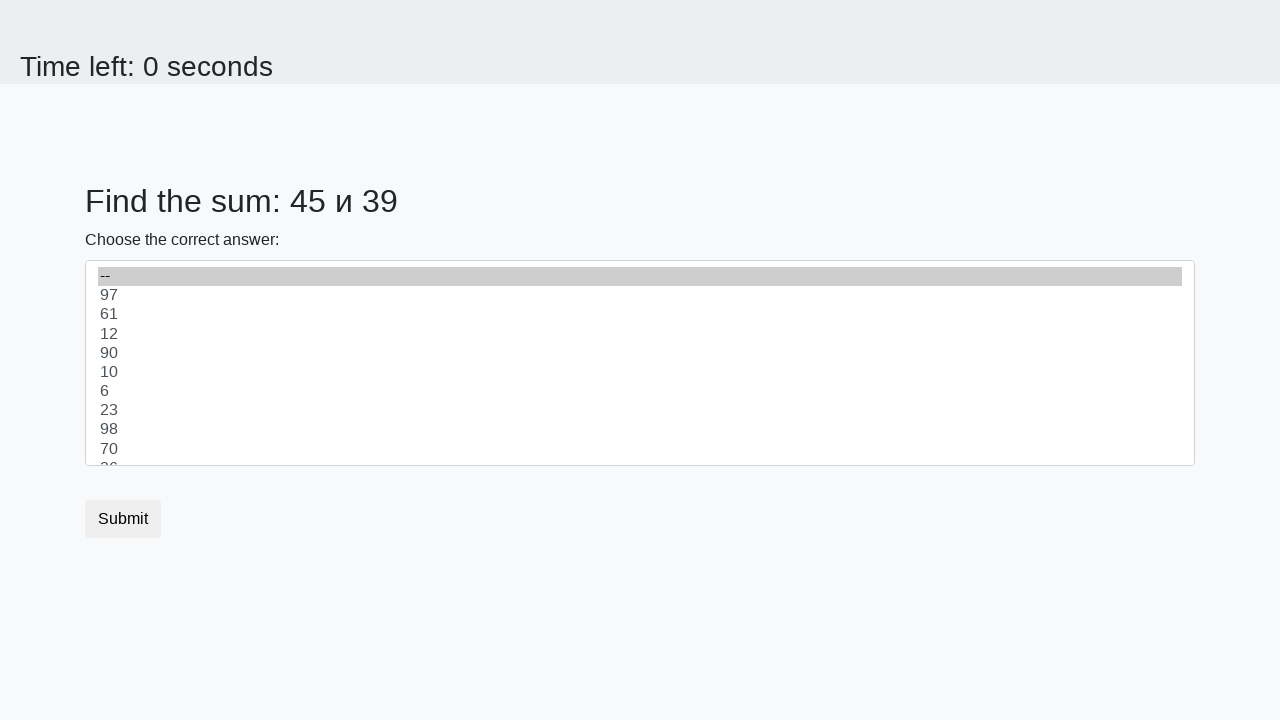

Calculated sum: 45 + 39 = 84
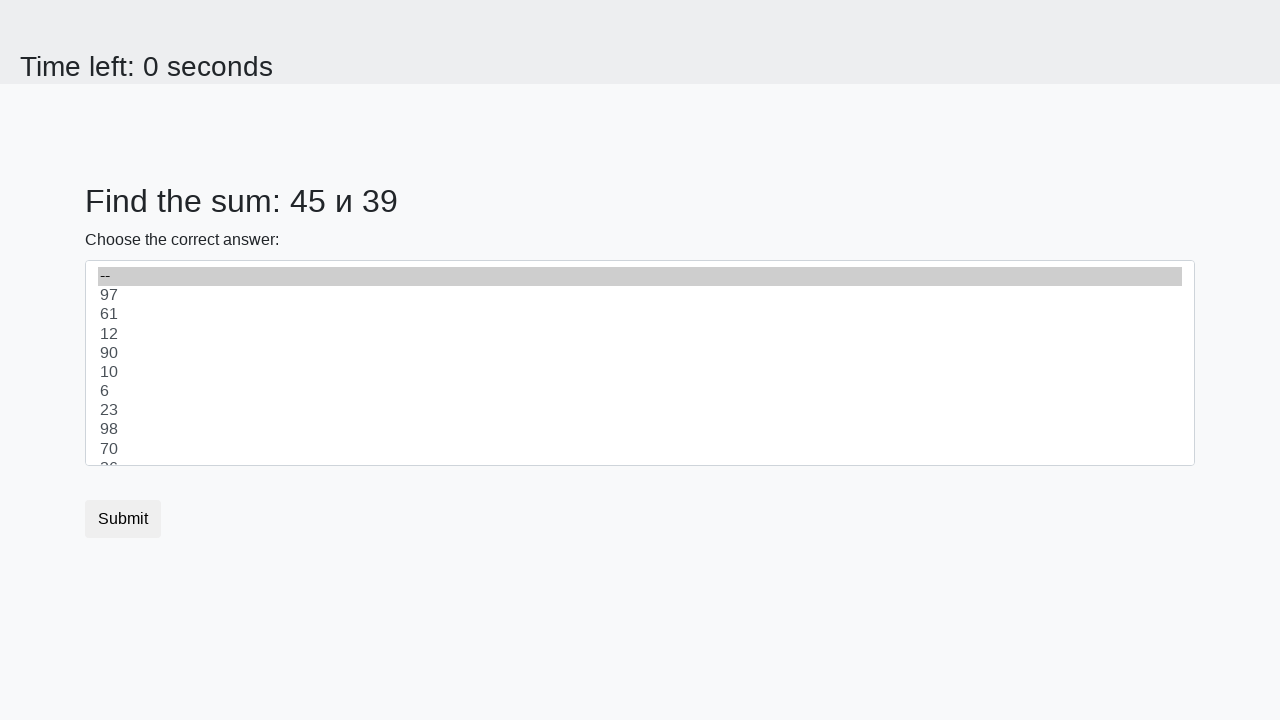

Selected calculated sum 84 from dropdown on select
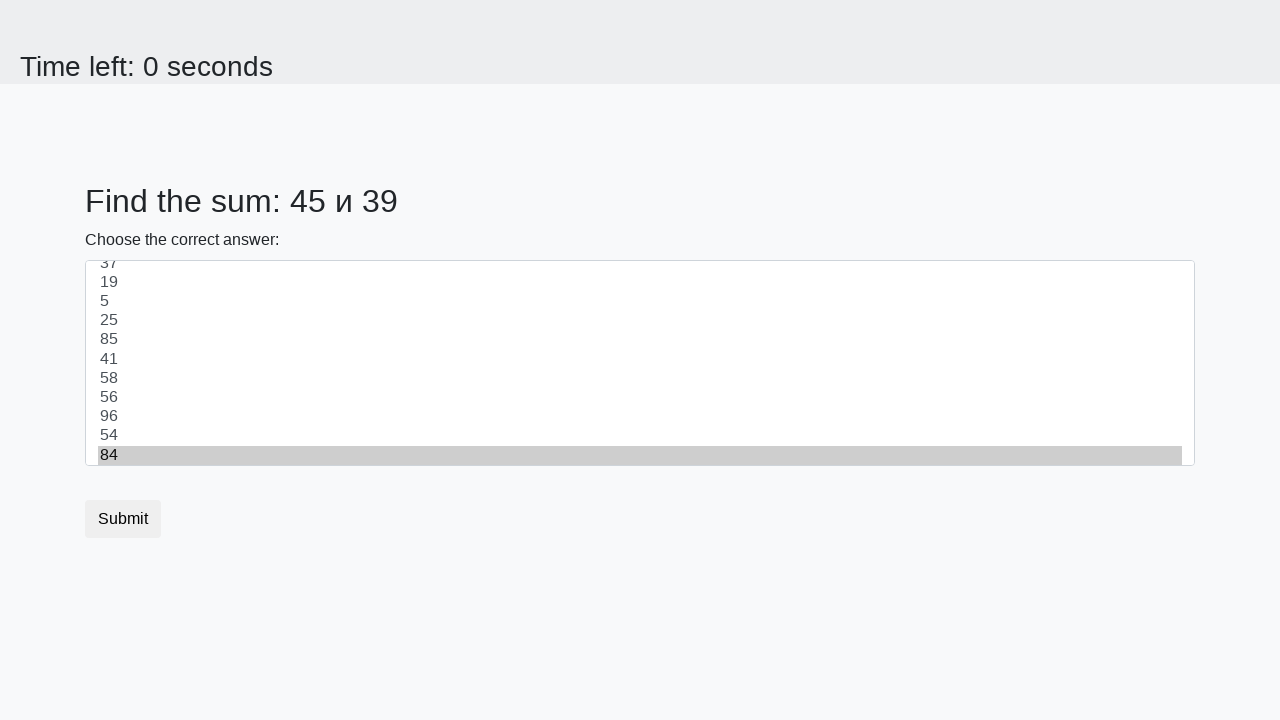

Clicked submit button to submit the form at (123, 519) on button.btn
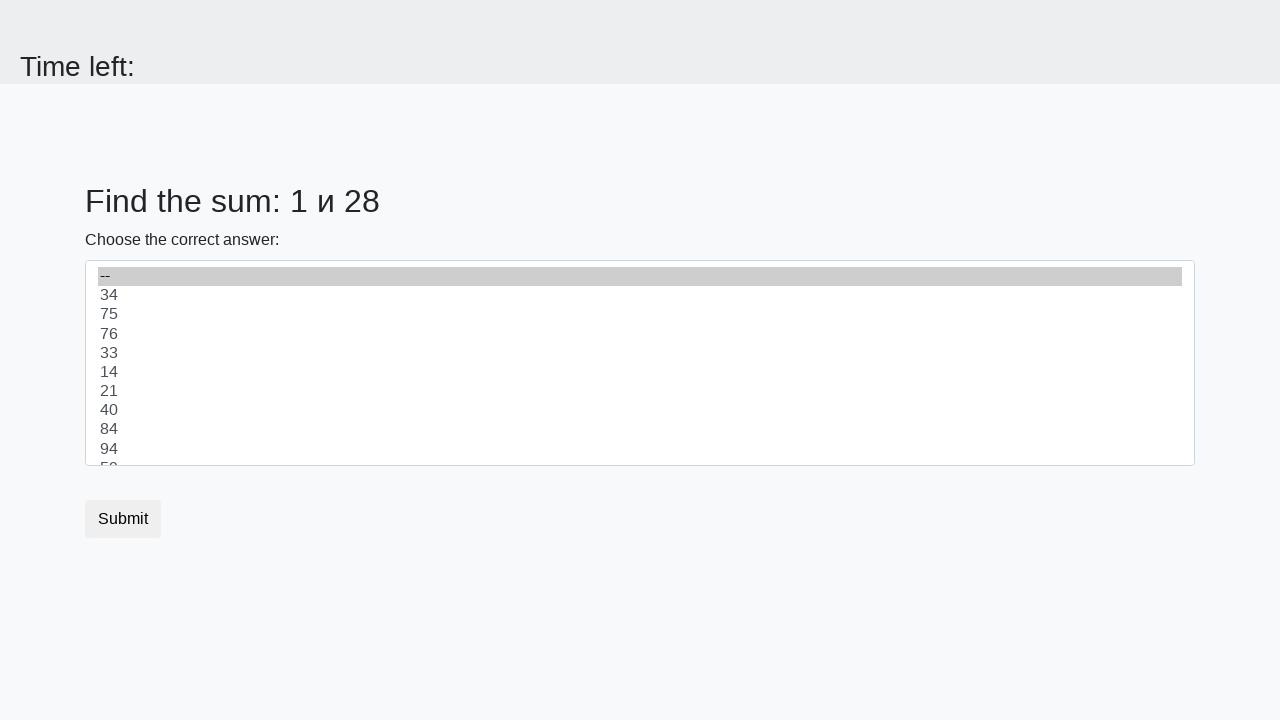

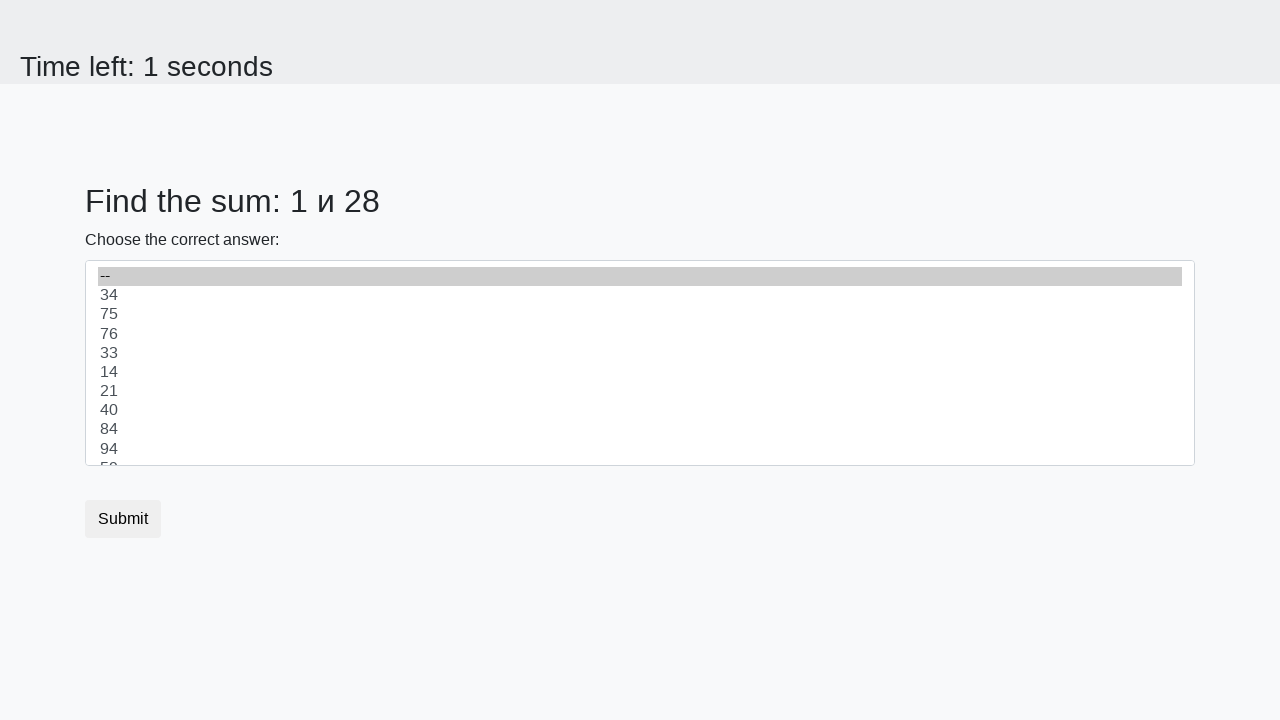